Tests dropdown selection functionality by selecting different options from a dropdown menu on an automation practice page

Starting URL: https://rahulshettyacademy.com/AutomationPractice/

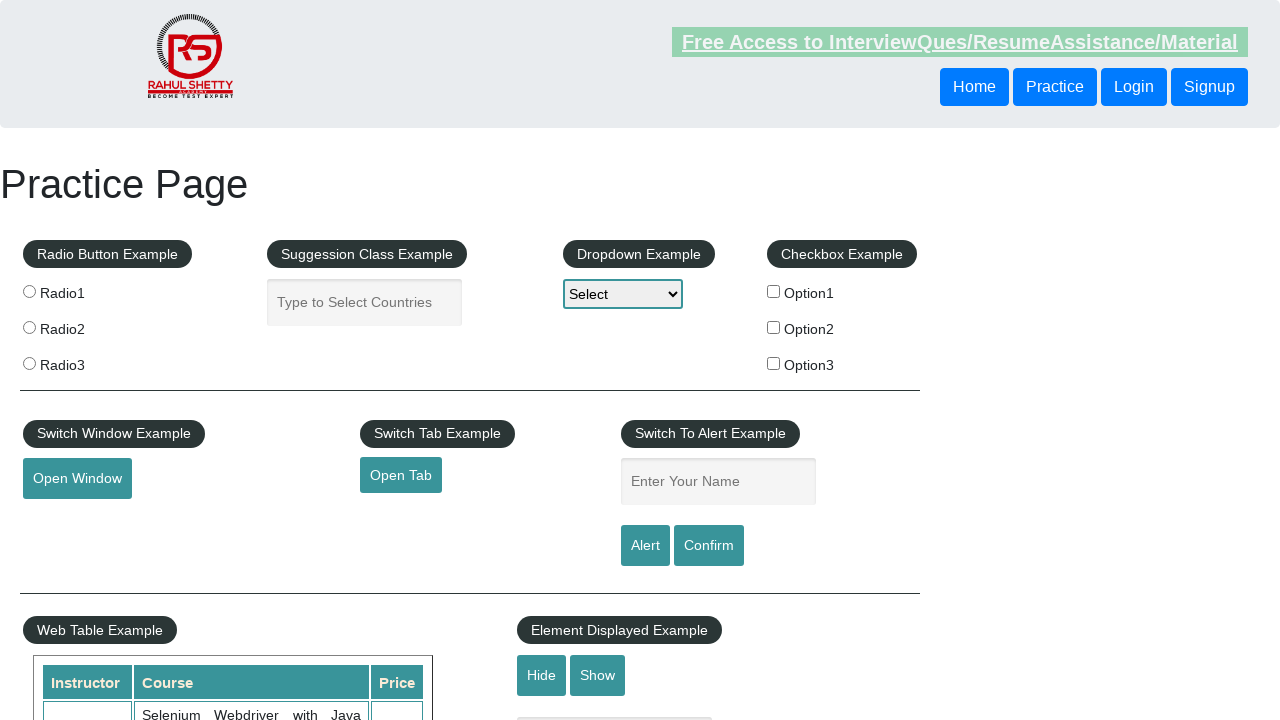

Navigated to automation practice page
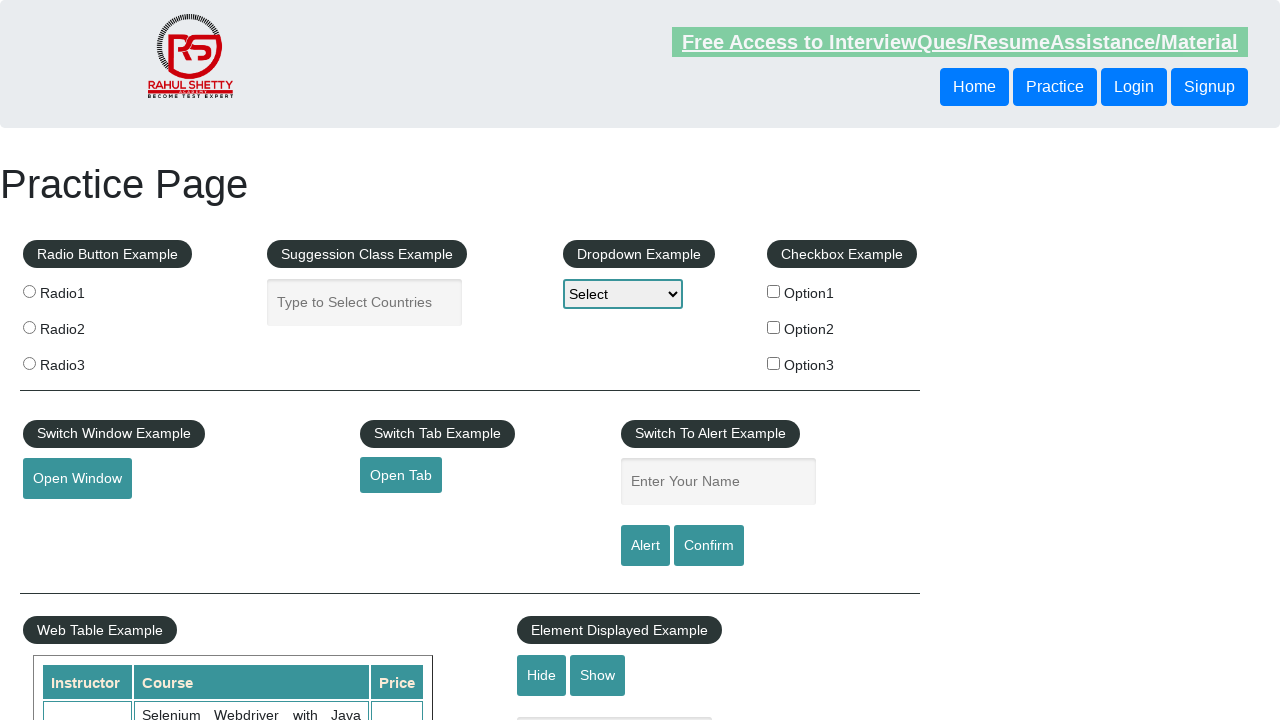

Selected 'Option2' from dropdown menu on #dropdown-class-example
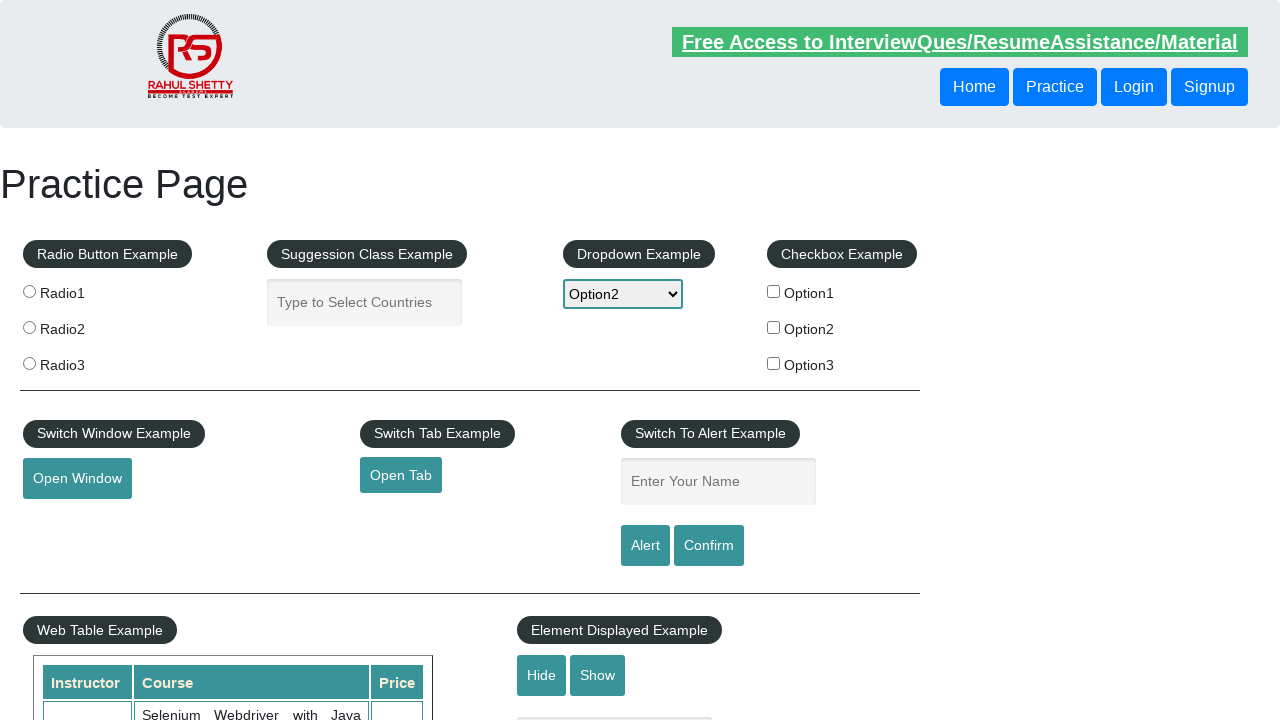

Selected 'Option3' from dropdown menu on #dropdown-class-example
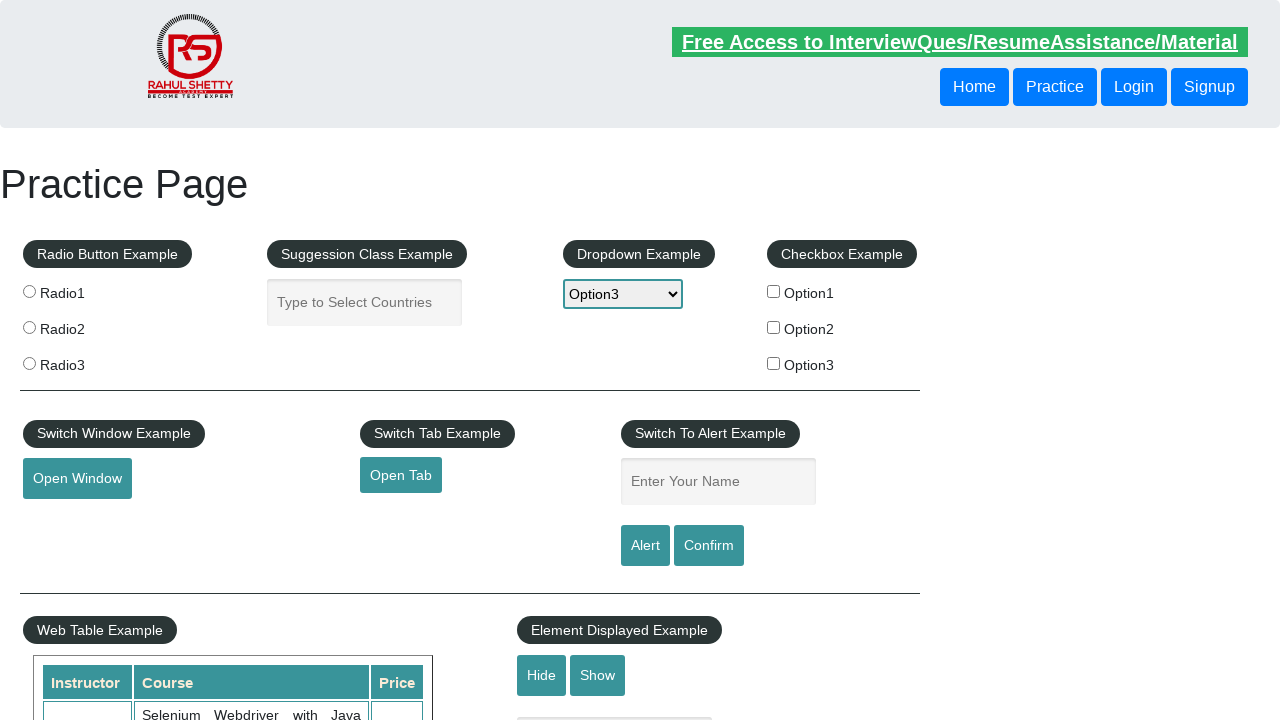

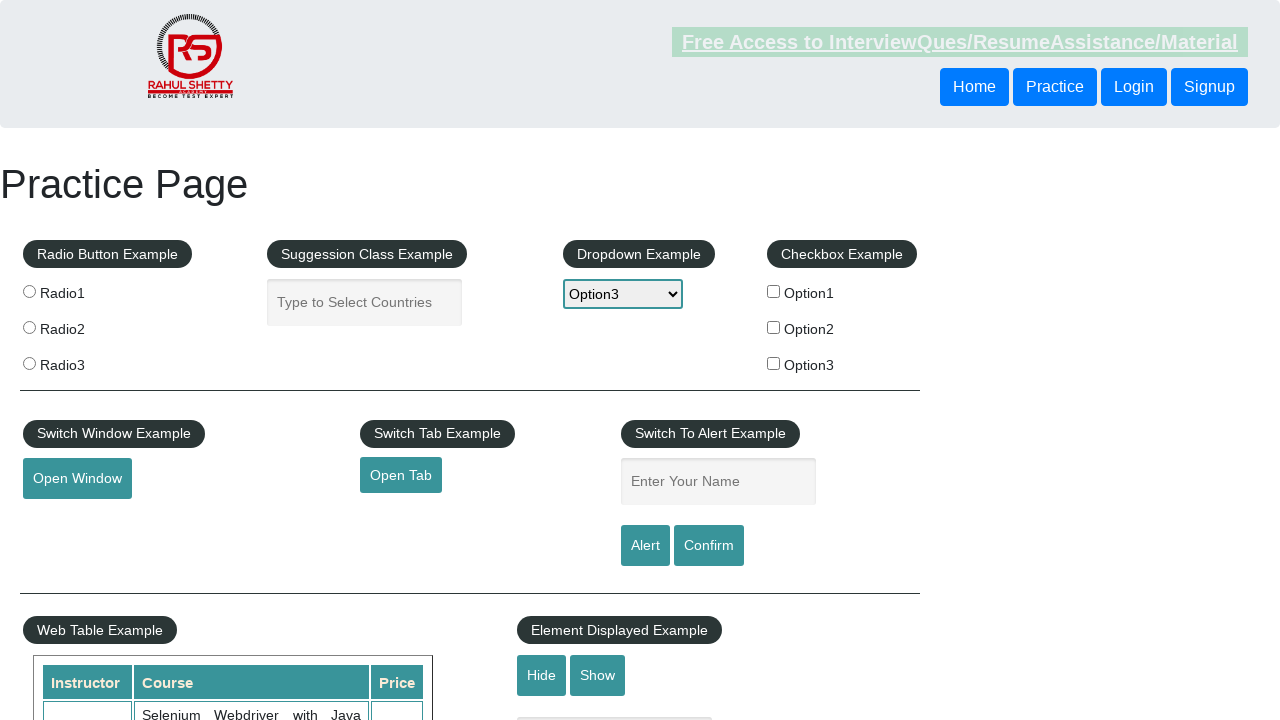